Tests dependent dropdown functionality by selecting a country (France) and then selecting a dependent state (Alsace) from the cascading dropdown list

Starting URL: https://phppot.com/demo/jquery-dependent-dropdown-list-countries-and-states/

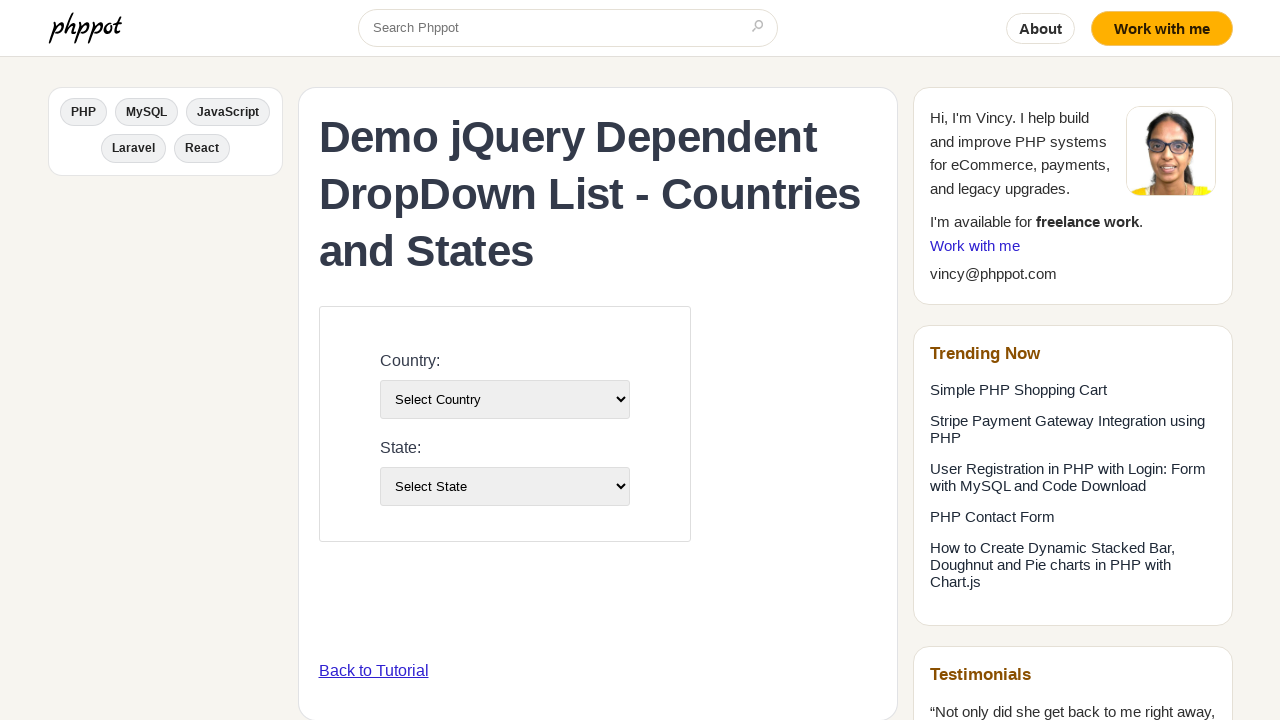

Selected 'France' from country dropdown on #country-list
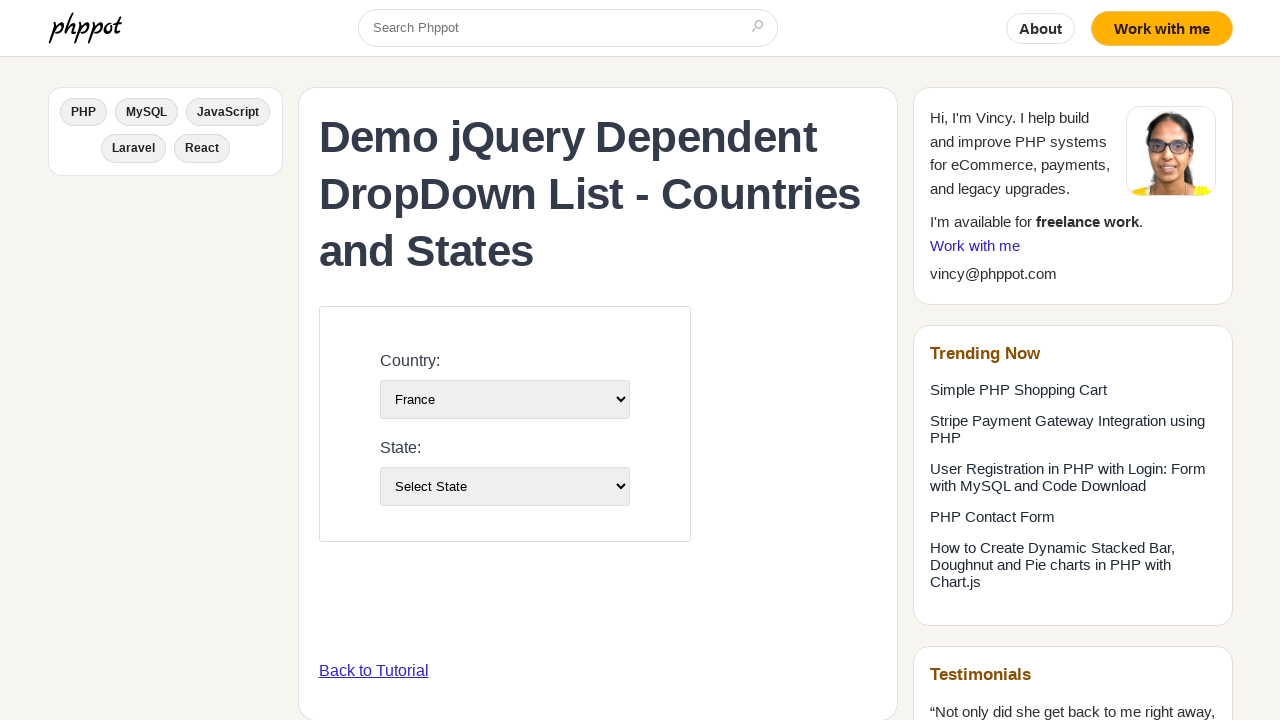

Waited for state dropdown to populate based on country selection
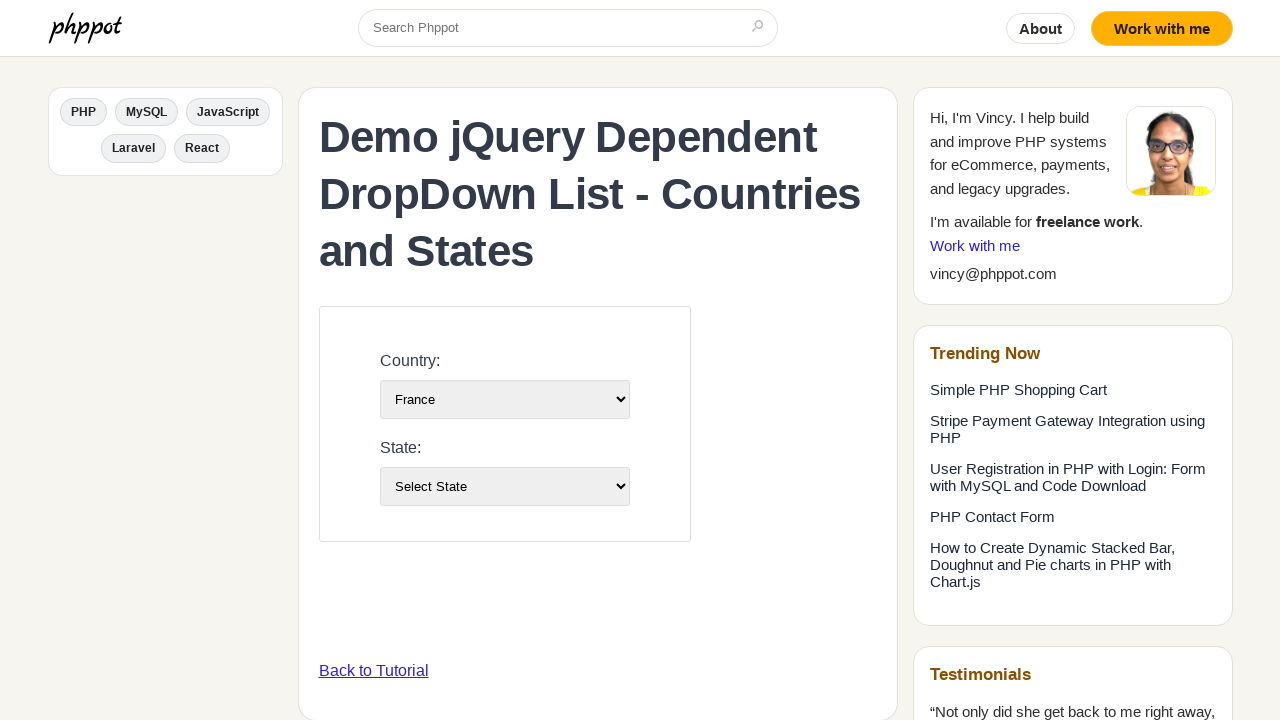

Selected 'Alsace' from dependent state dropdown on #state-list
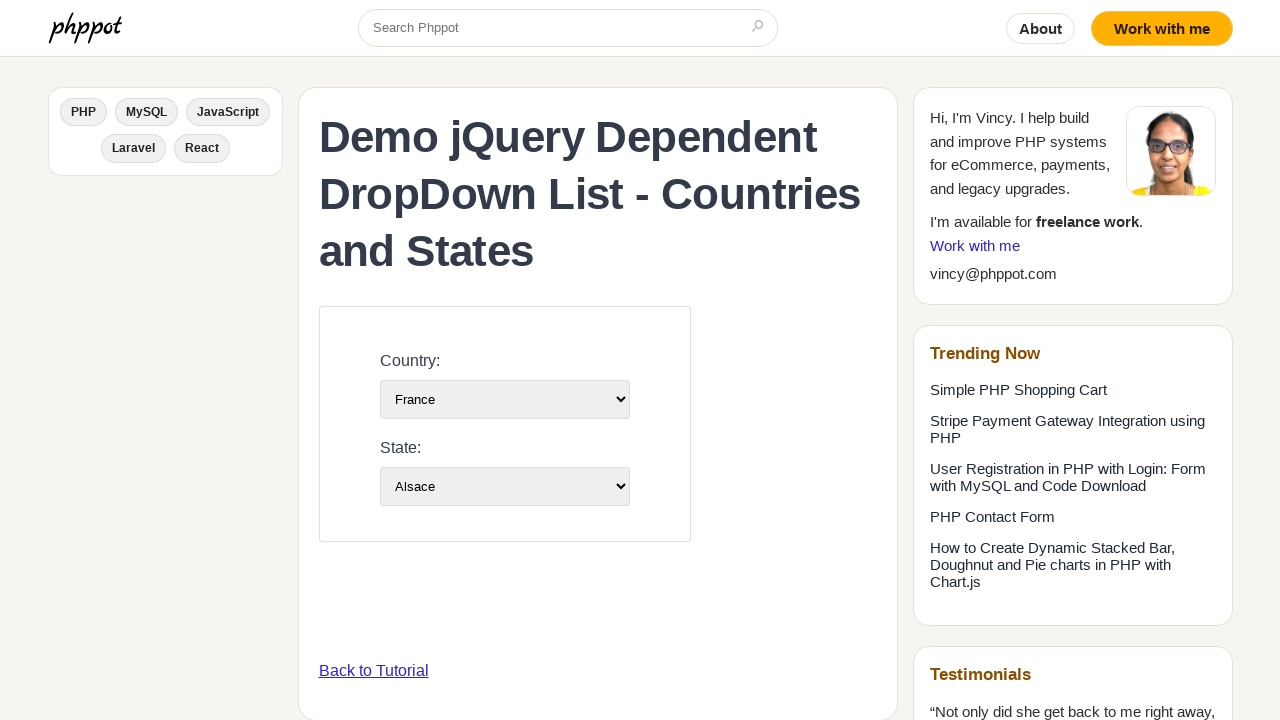

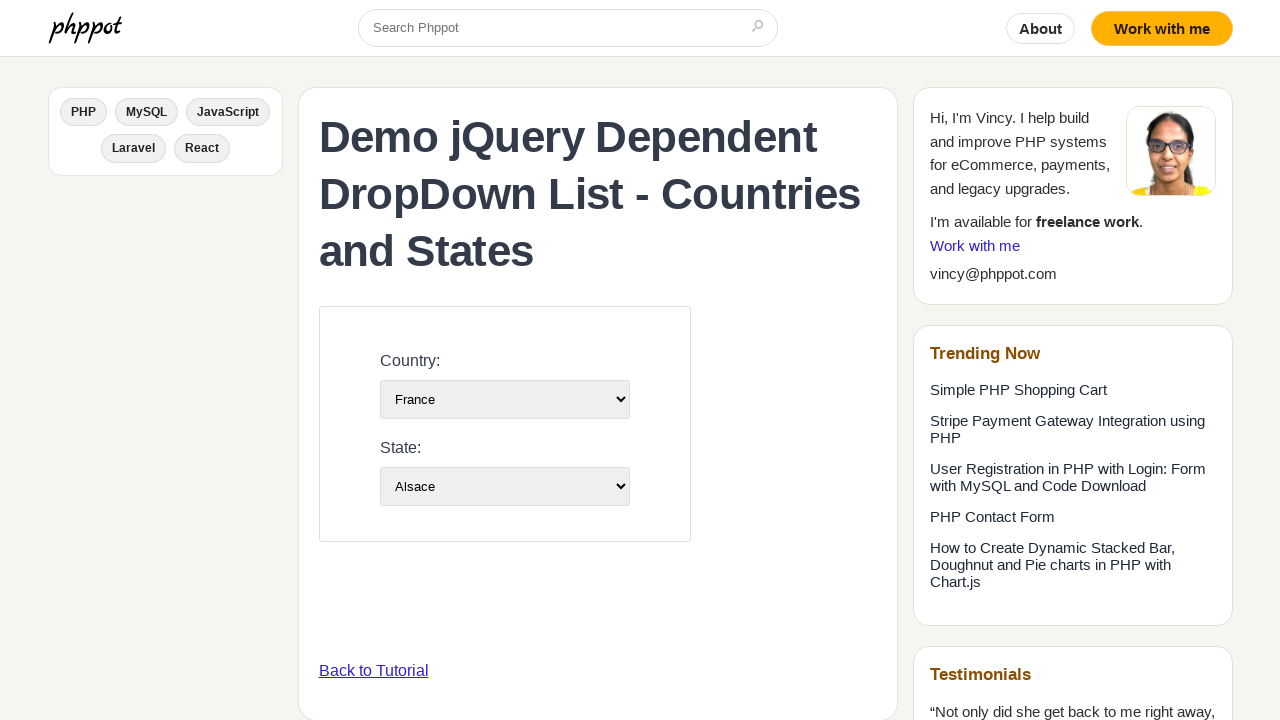